Tests the Home page for Tesla branding consistency by verifying footer visibility and page load.

Starting URL: https://sunspire-web-app.vercel.app/?company=tesla&demo=1

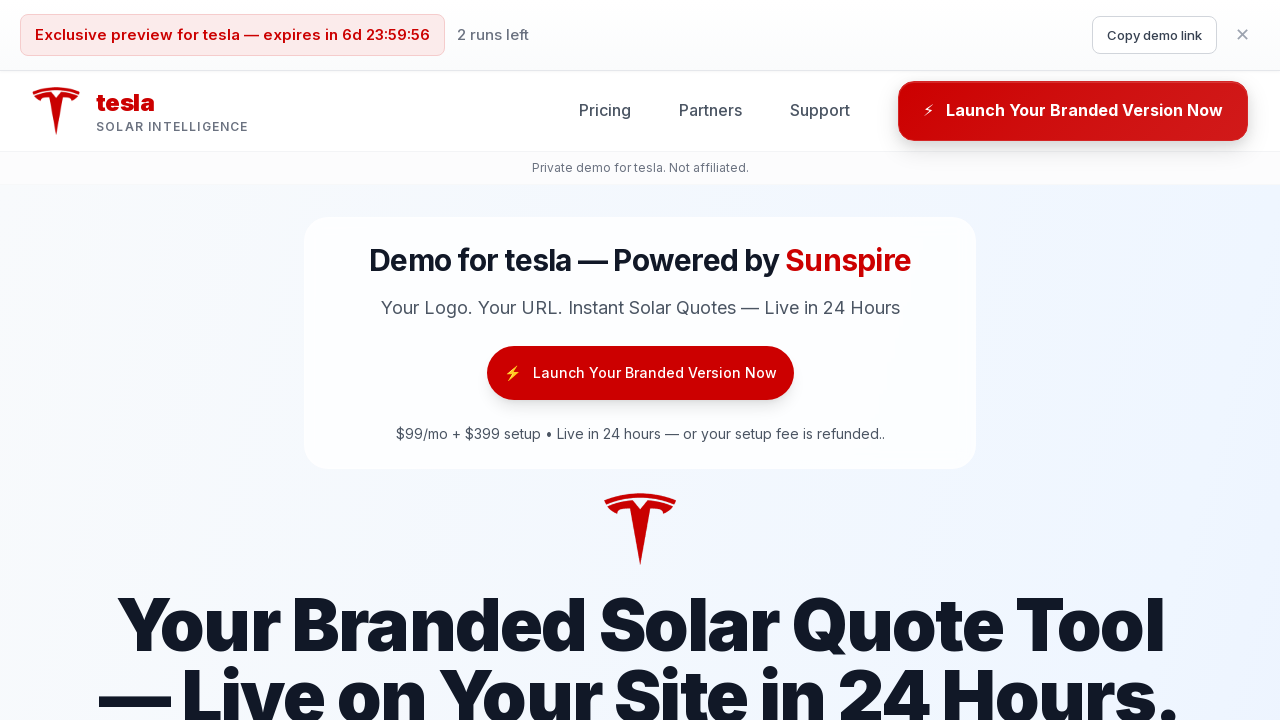

Waited for page to reach network idle state
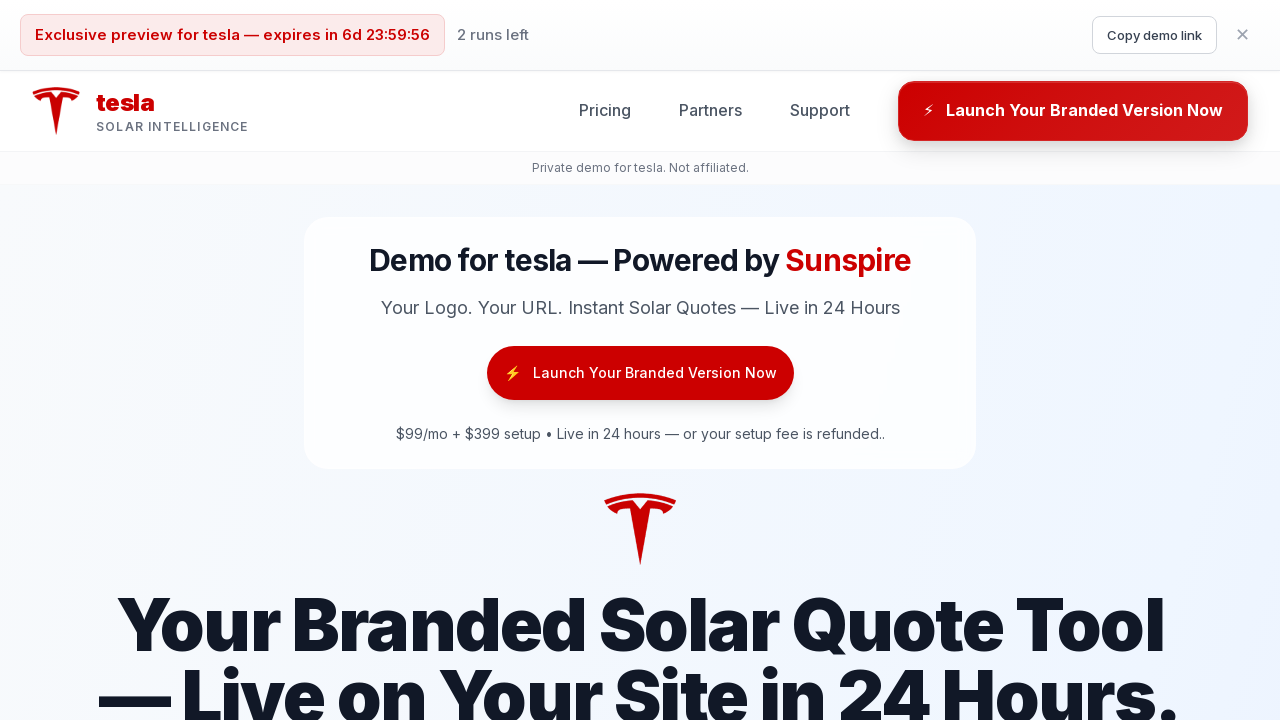

Waited 2 seconds for additional page rendering
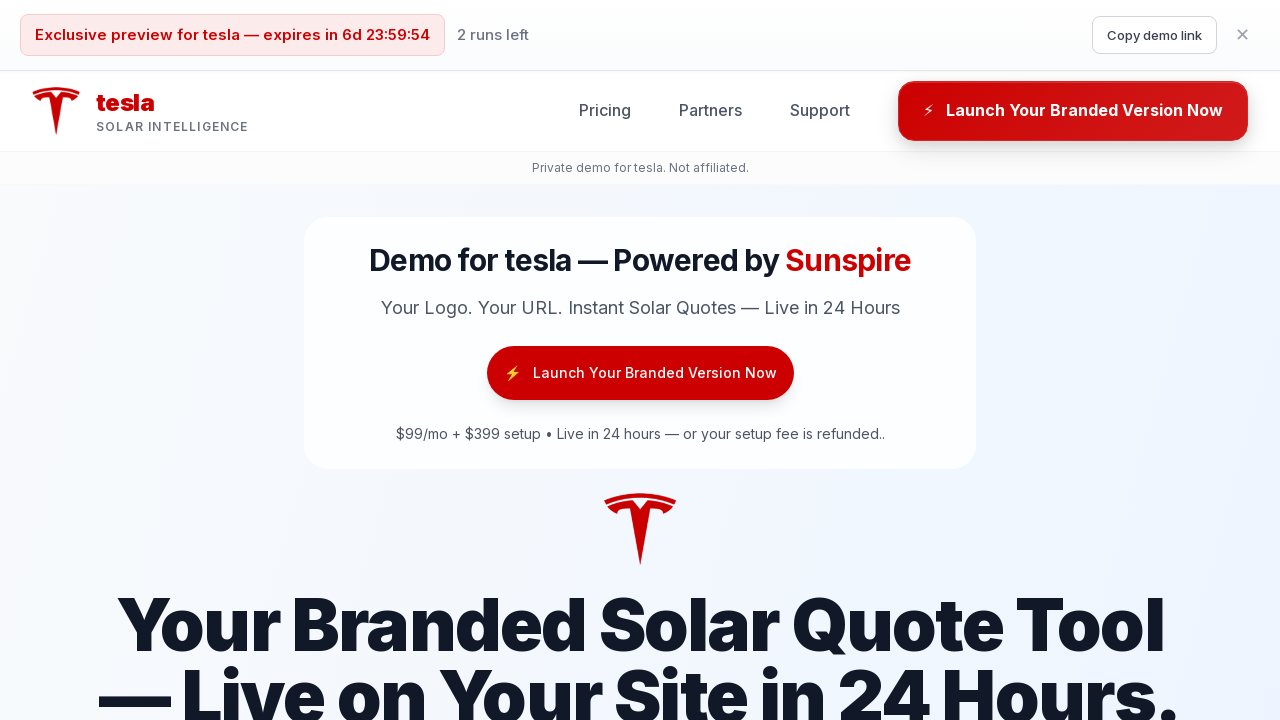

Located footer element with data-testid='footer'
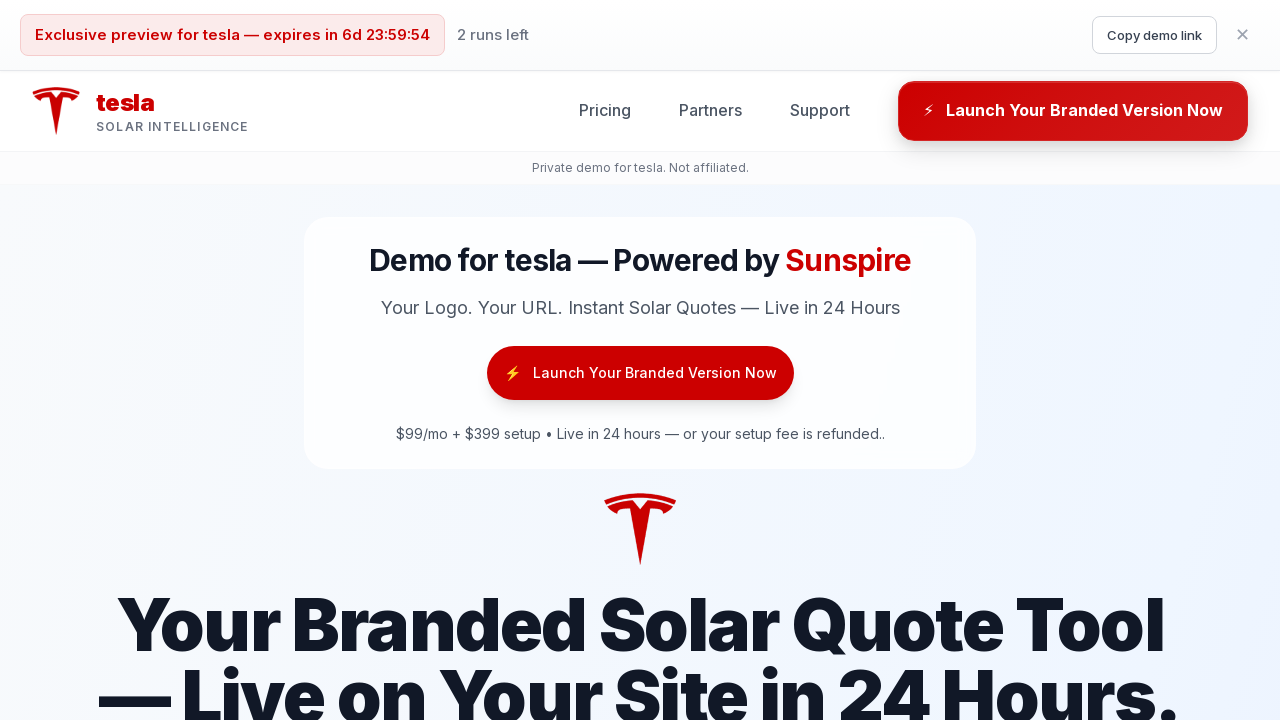

Verified footer is visible on page
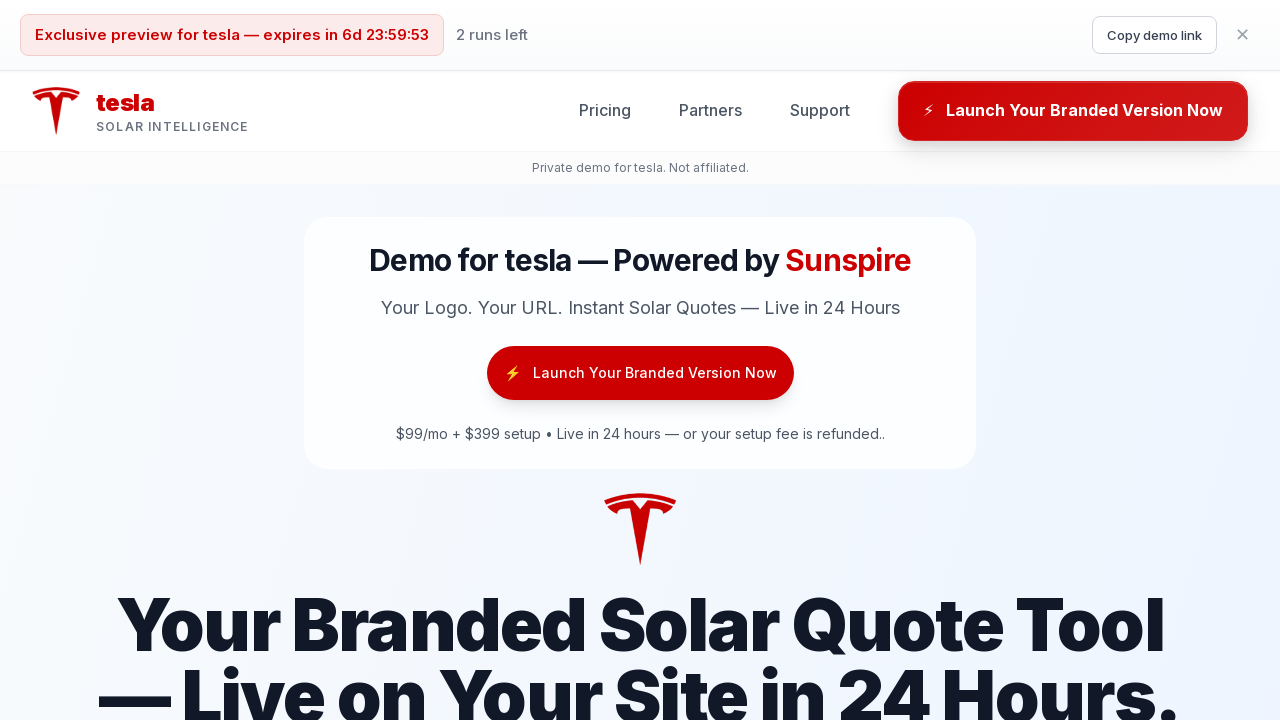

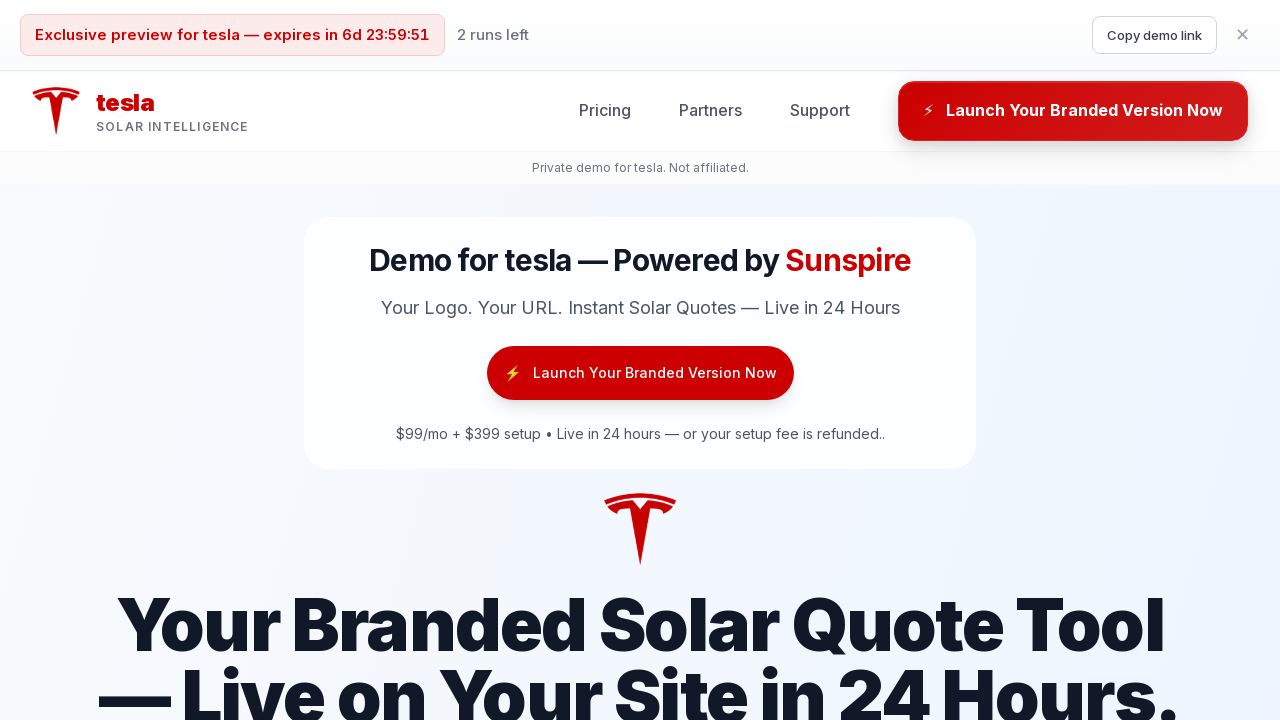